Tests the text box form by filling in full name, email, current address, and permanent address fields, then submitting and verifying the output displays the entered information.

Starting URL: https://demoqa.com/text-box

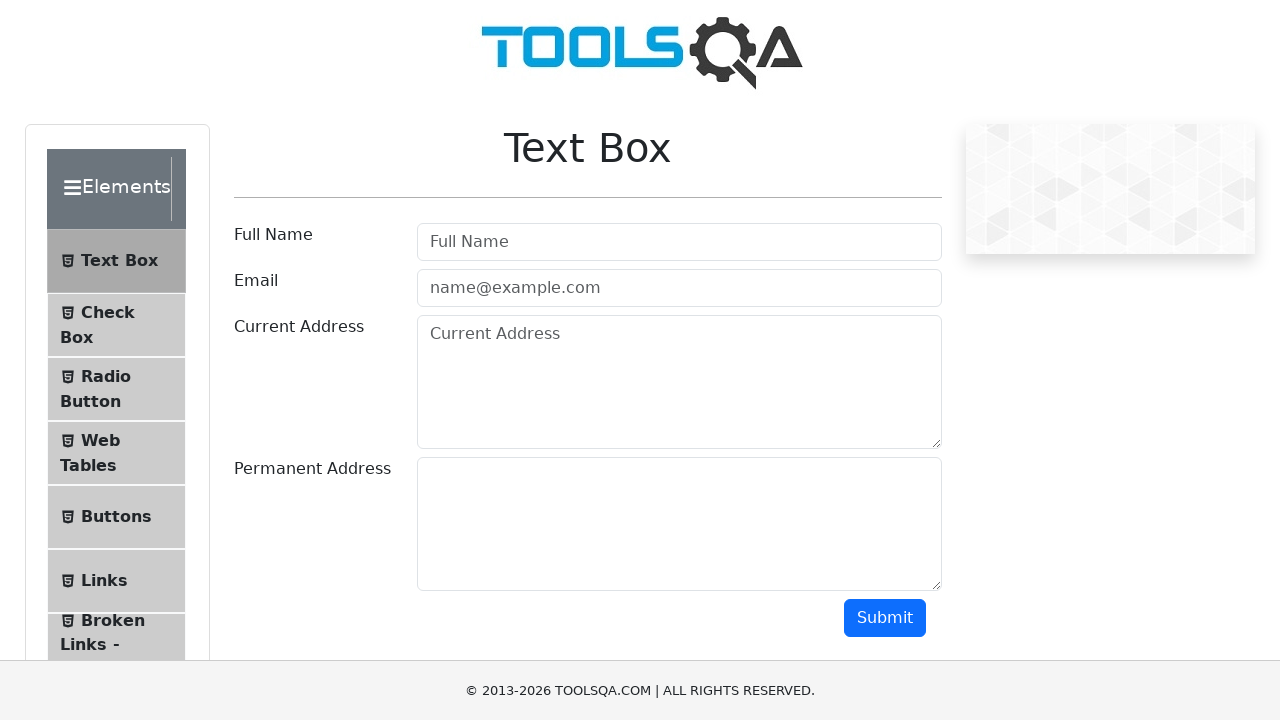

Filled full name field with 'John Smith' on #userName
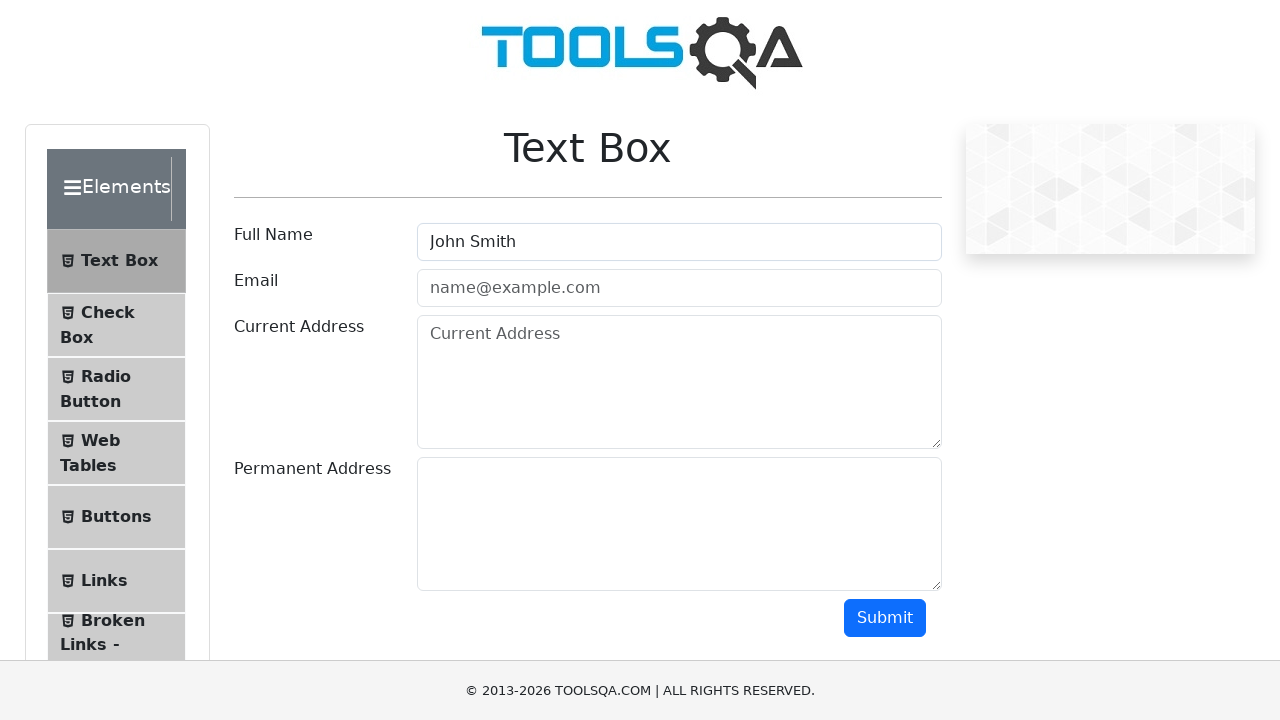

Filled email field with 'john.smith@example.com' on #userEmail
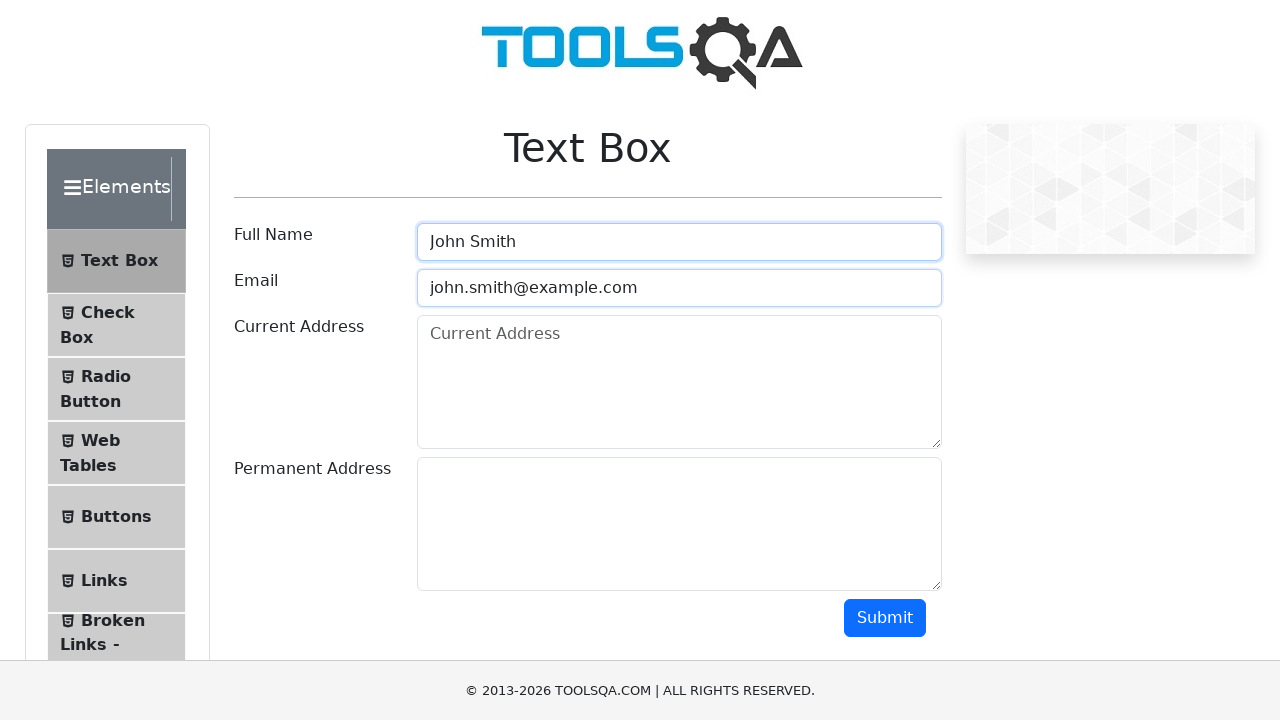

Filled current address field with 'Russia, Moscow, Lenina 105-7' on #currentAddress
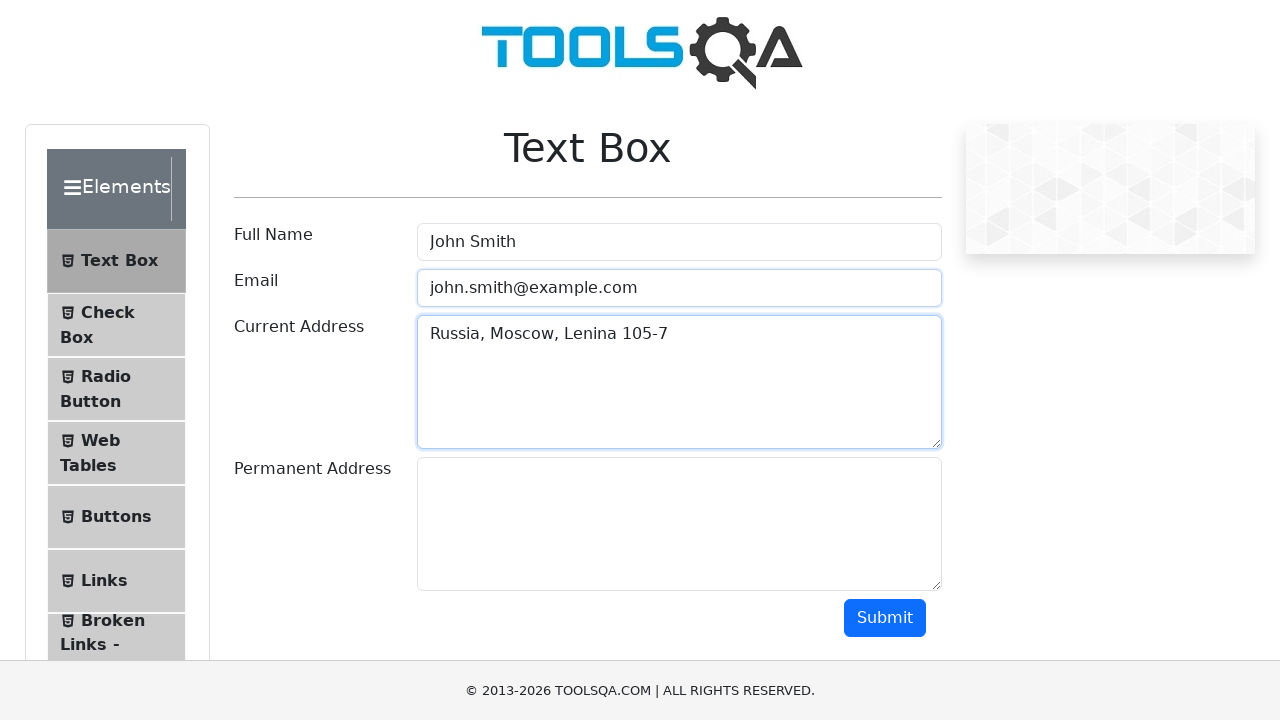

Filled permanent address field with 'Russia, Moscow, Lenina 105-7' on #permanentAddress
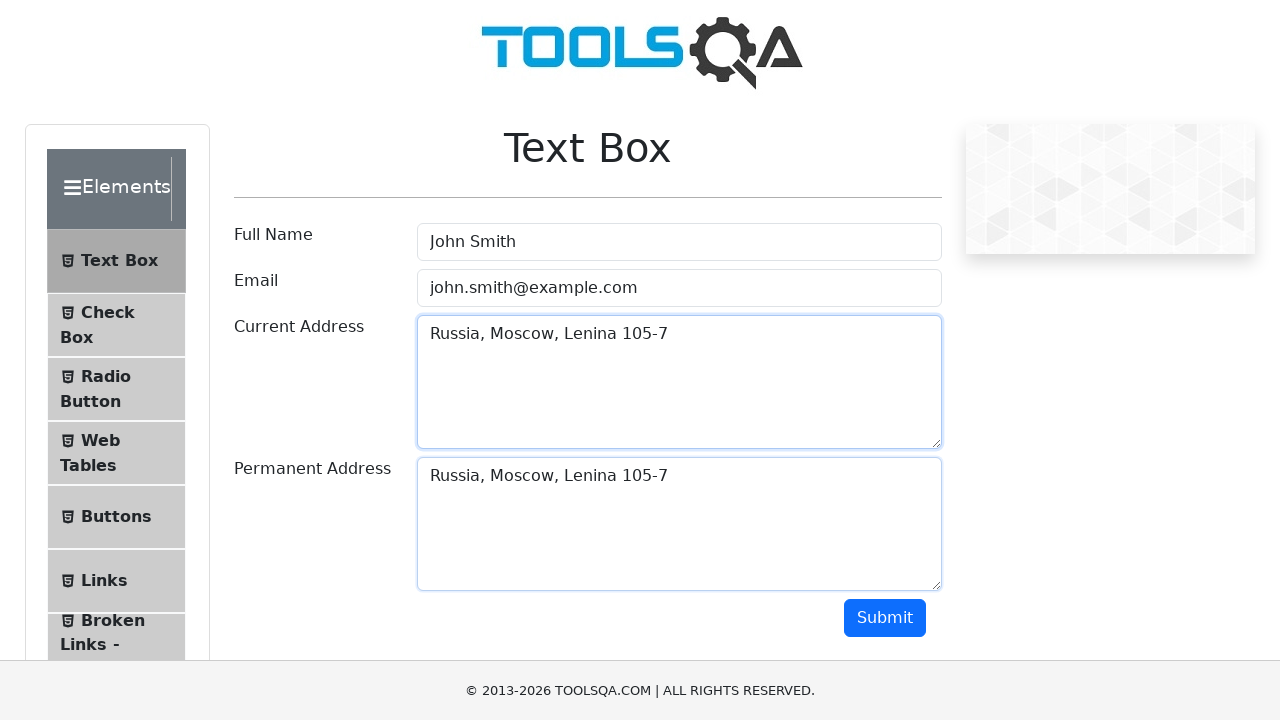

Clicked submit button to submit the form at (885, 618) on #submit
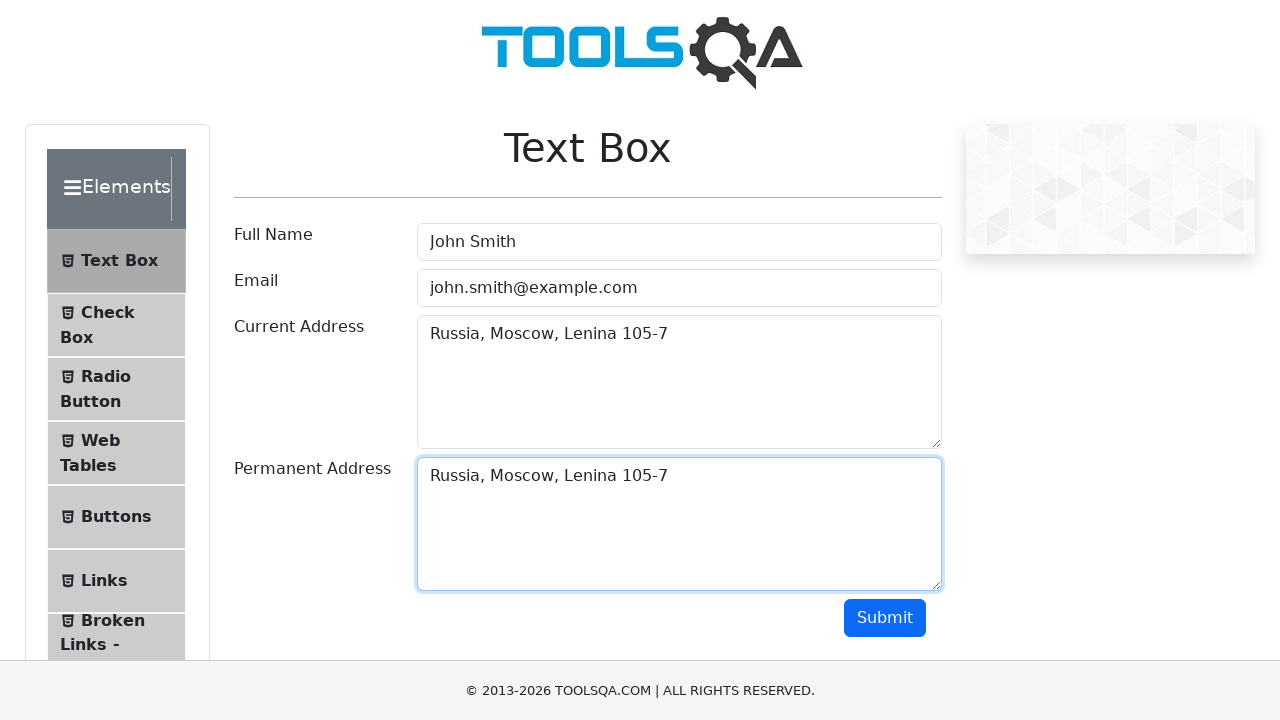

Verified name output field is displayed
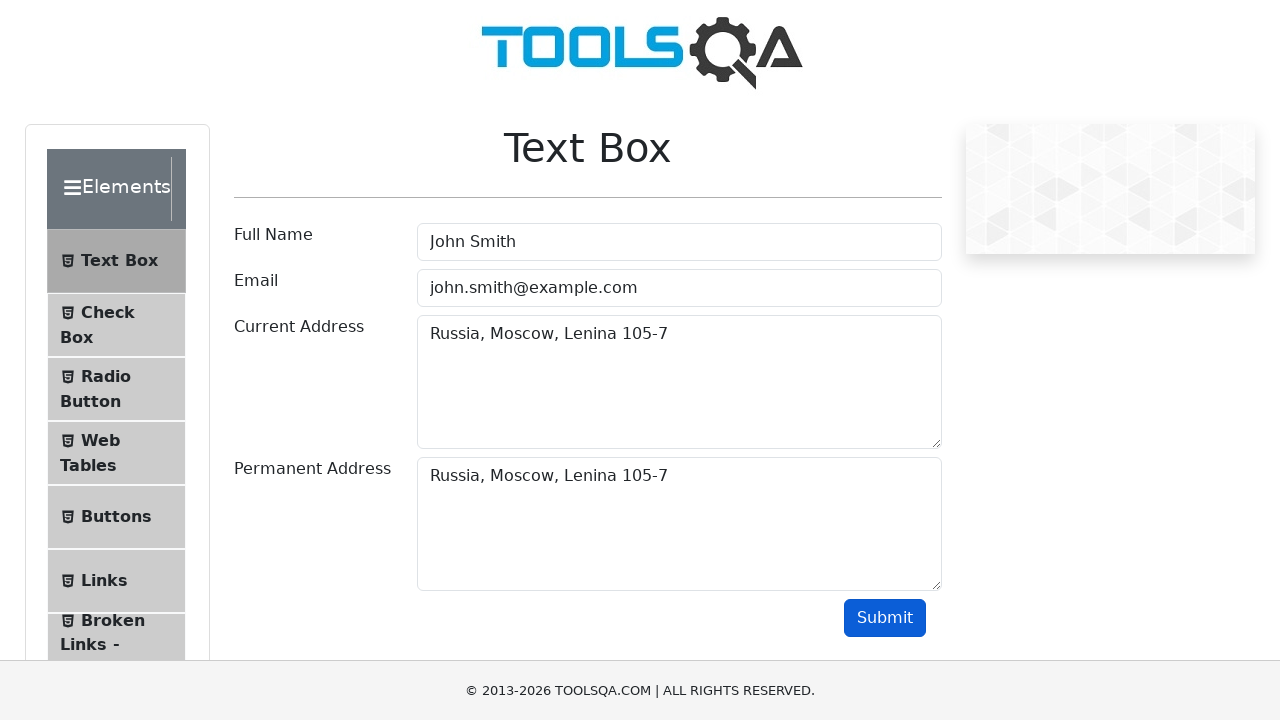

Verified email output field is displayed
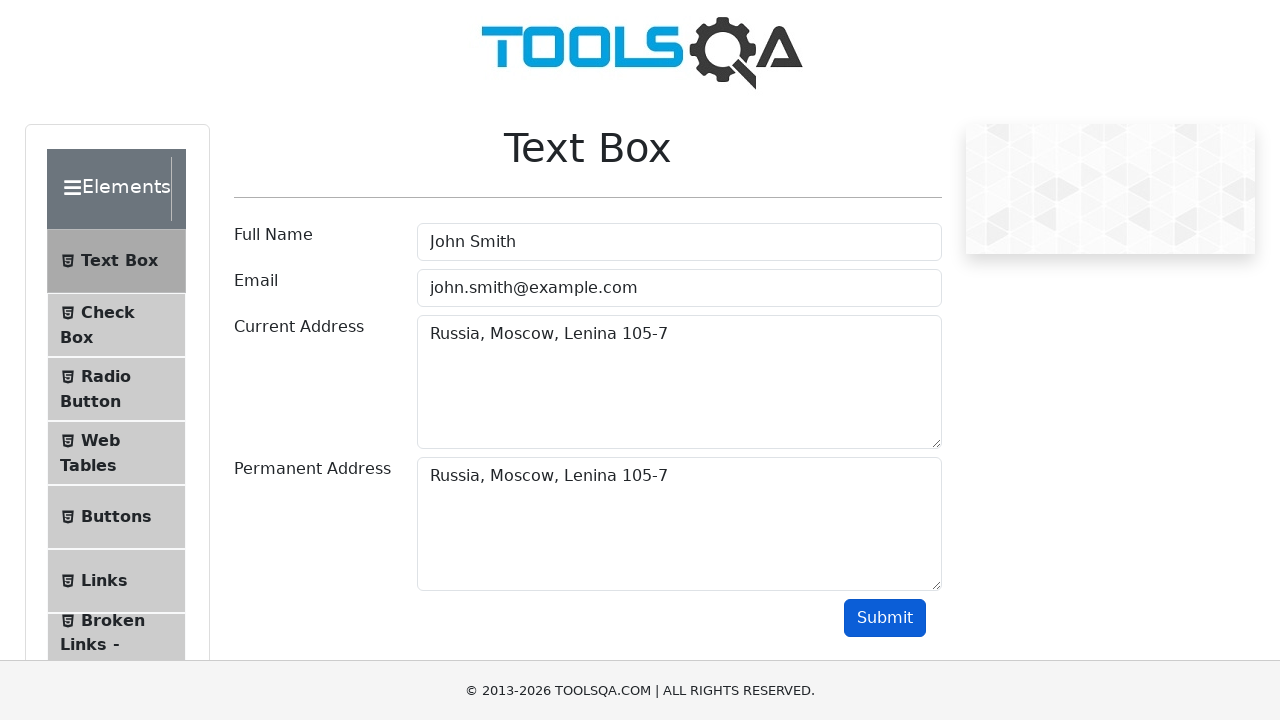

Verified current address output section is displayed
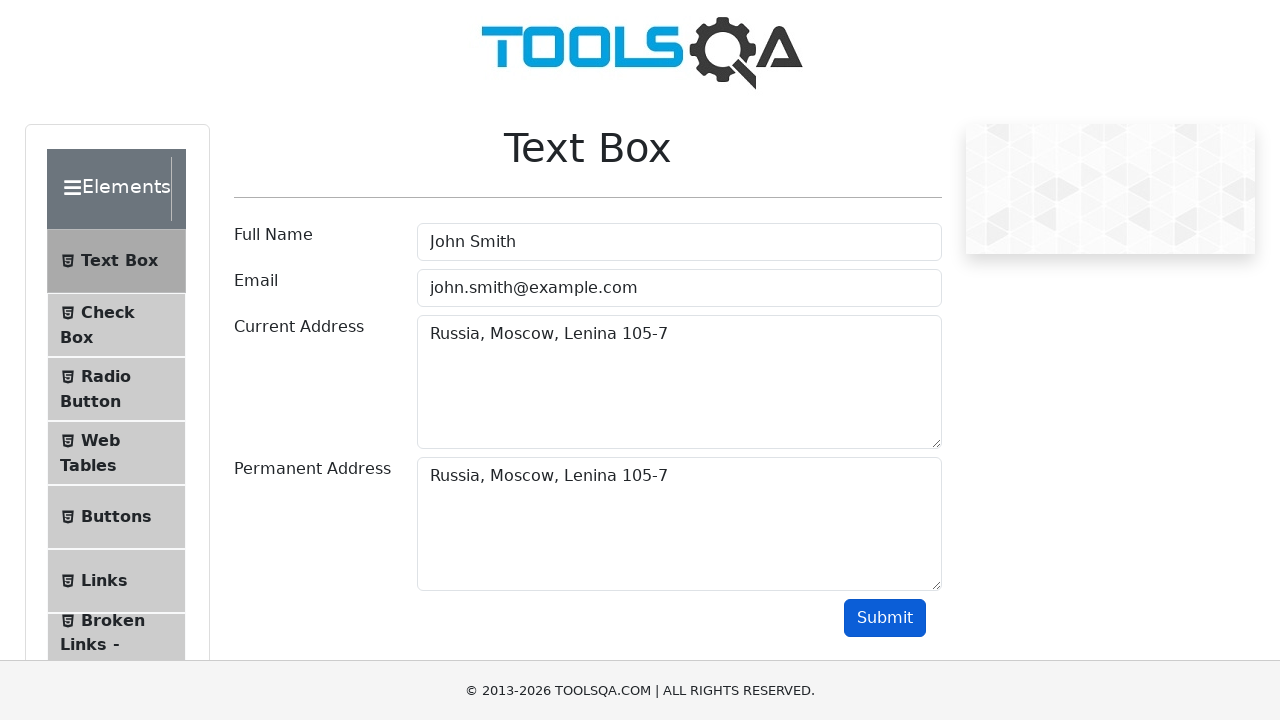

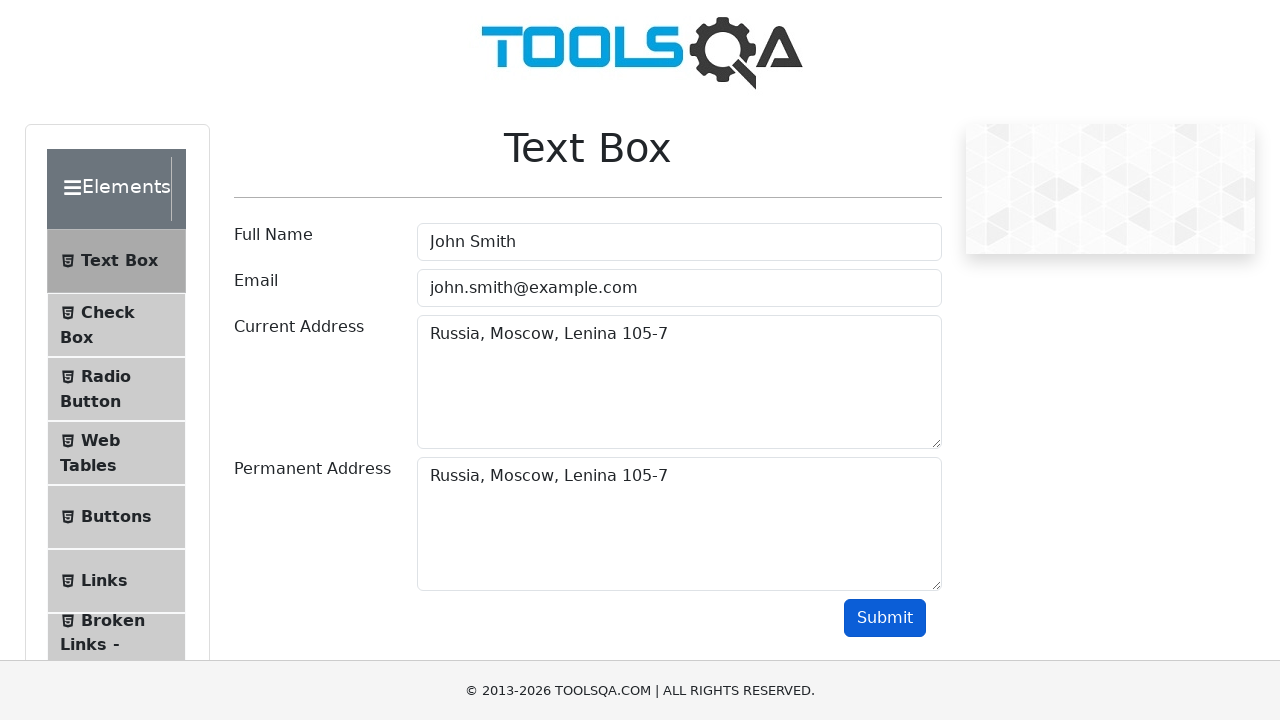